Solves a mathematical captcha by retrieving a value from an image attribute, calculating a formula, filling the answer, selecting checkboxes, and submitting the form

Starting URL: http://suninjuly.github.io/get_attribute.html

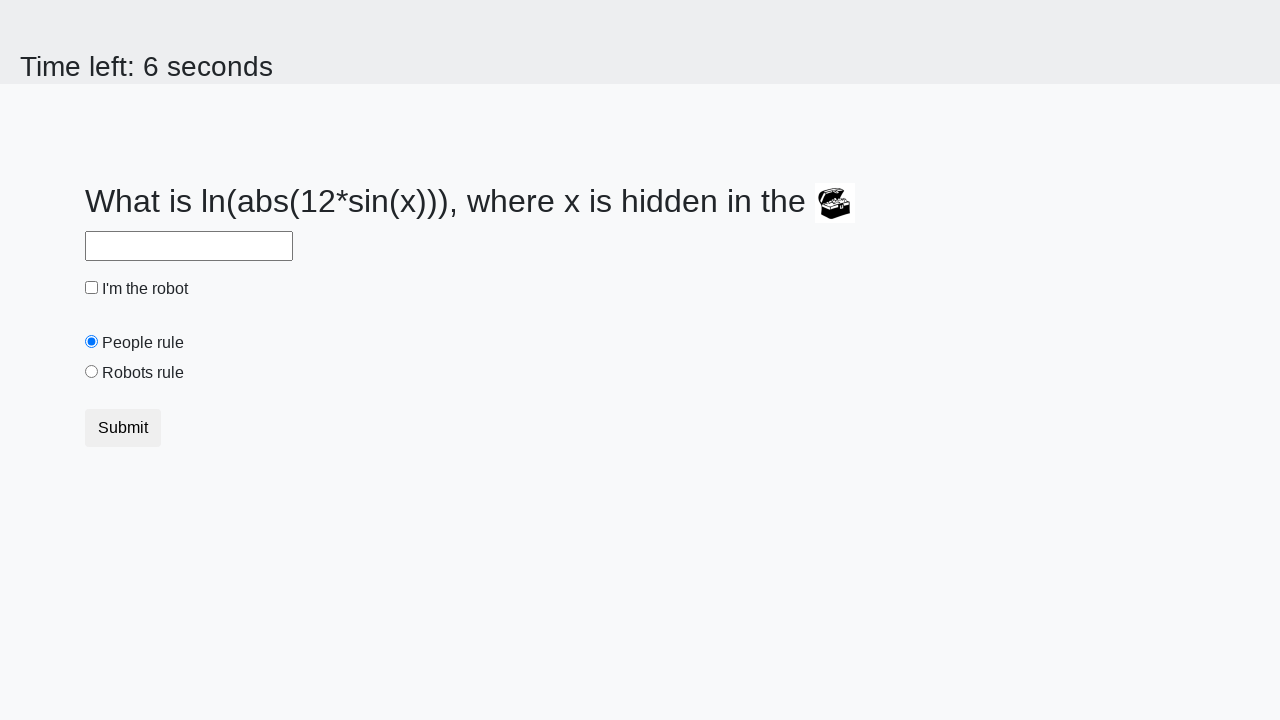

Located treasure chest image element
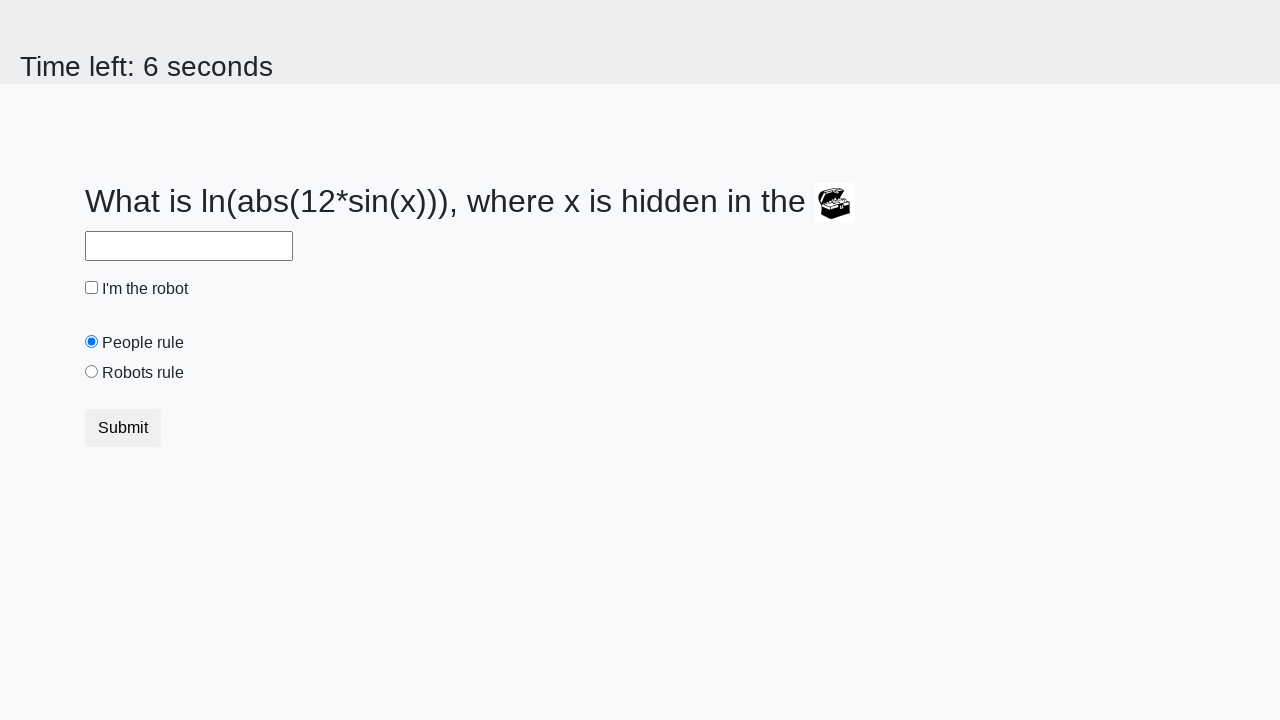

Retrieved valuex attribute from treasure chest image
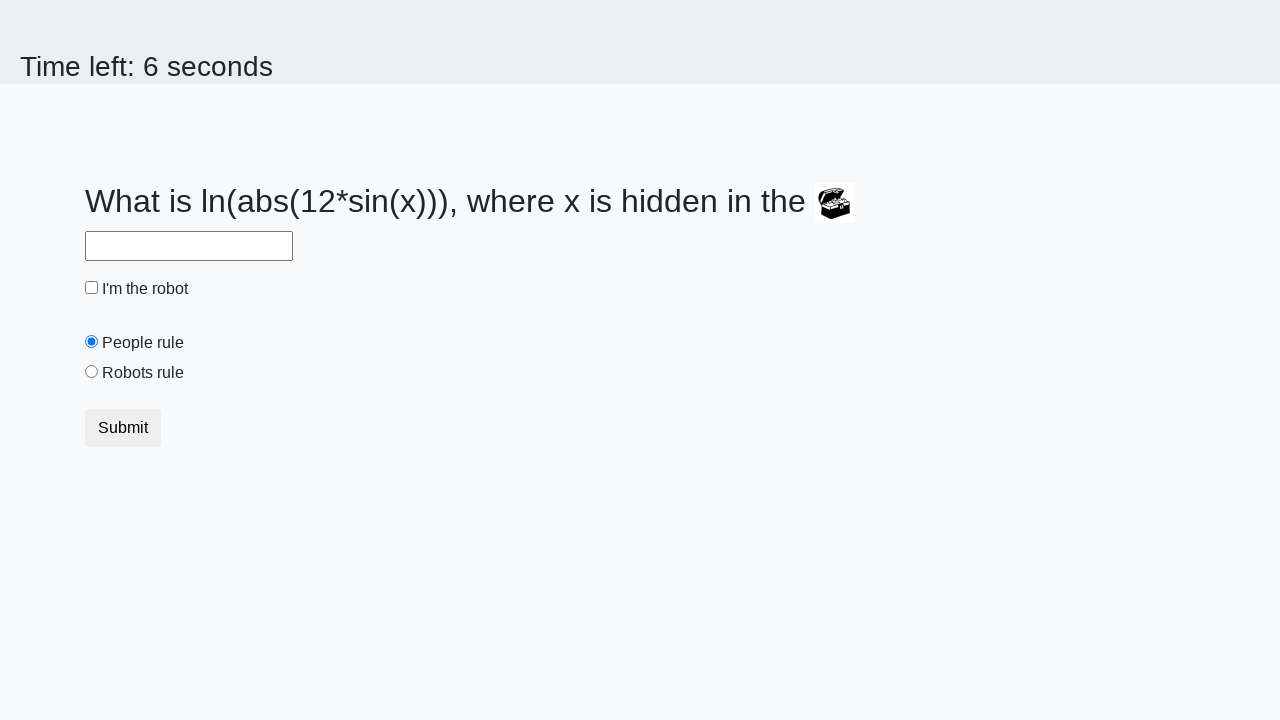

Calculated formula result: 0.9678949377151517
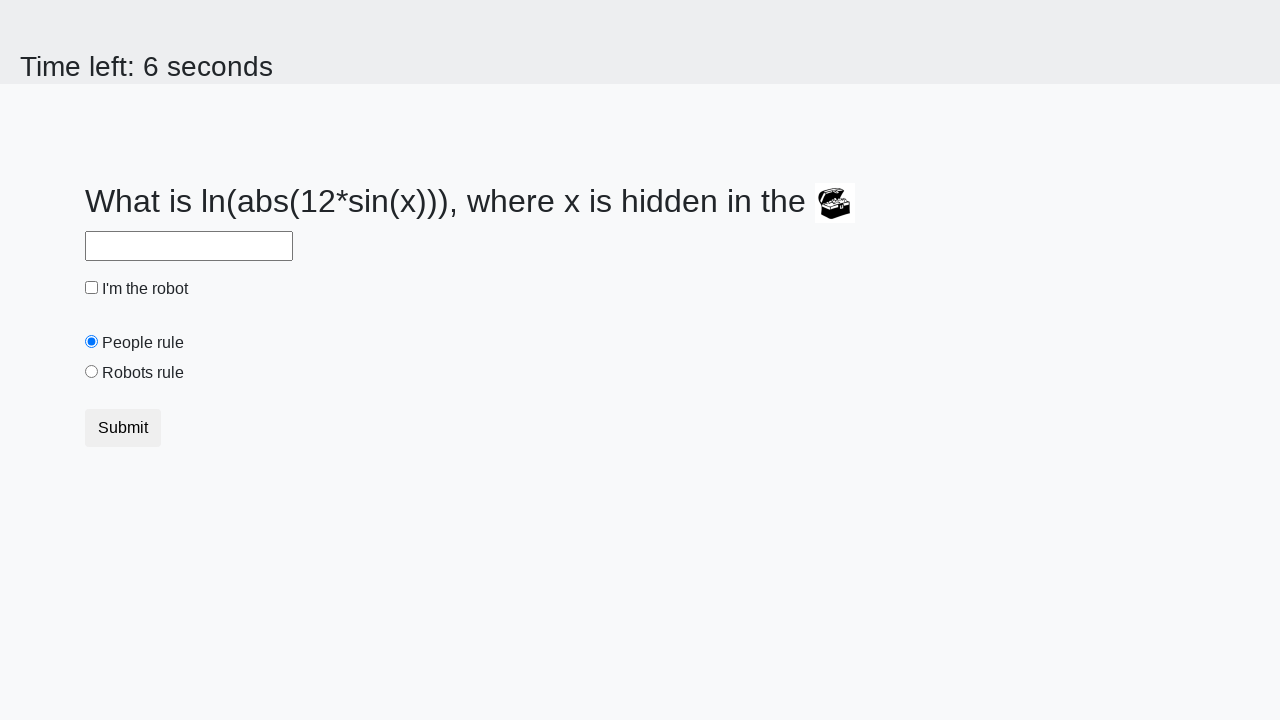

Filled answer field with calculated value on #answer
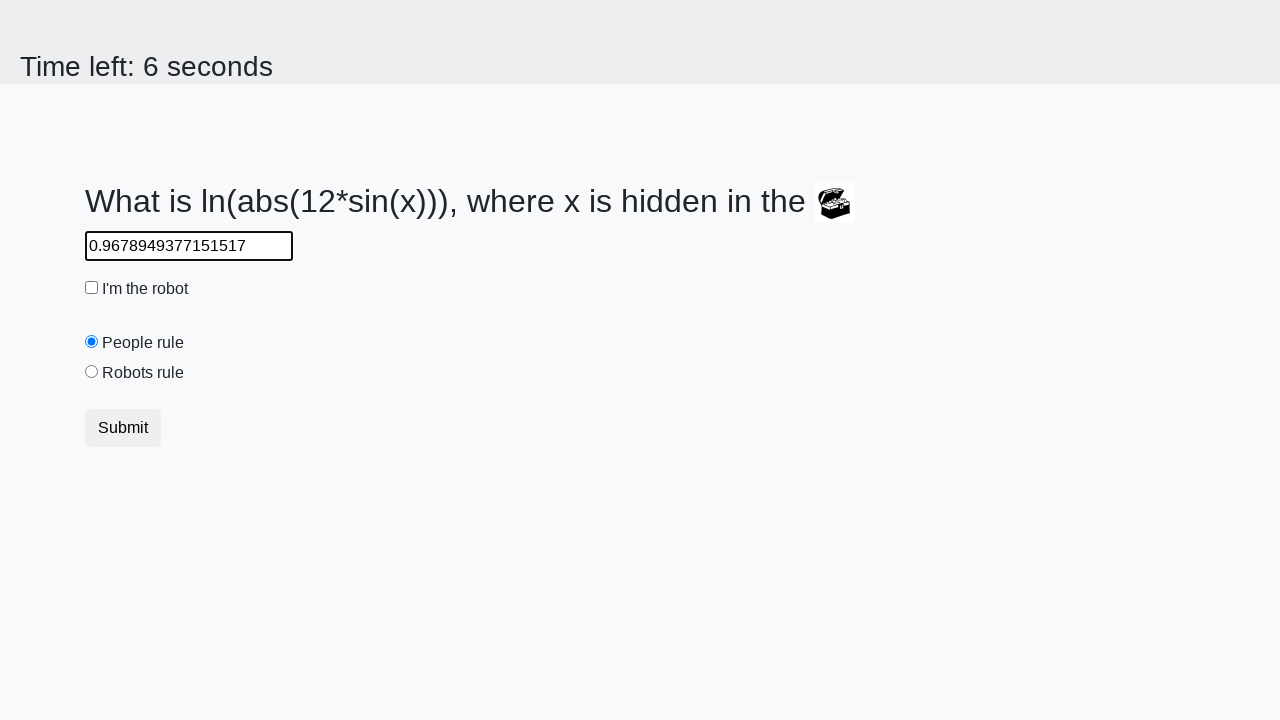

Located robot checkbox element
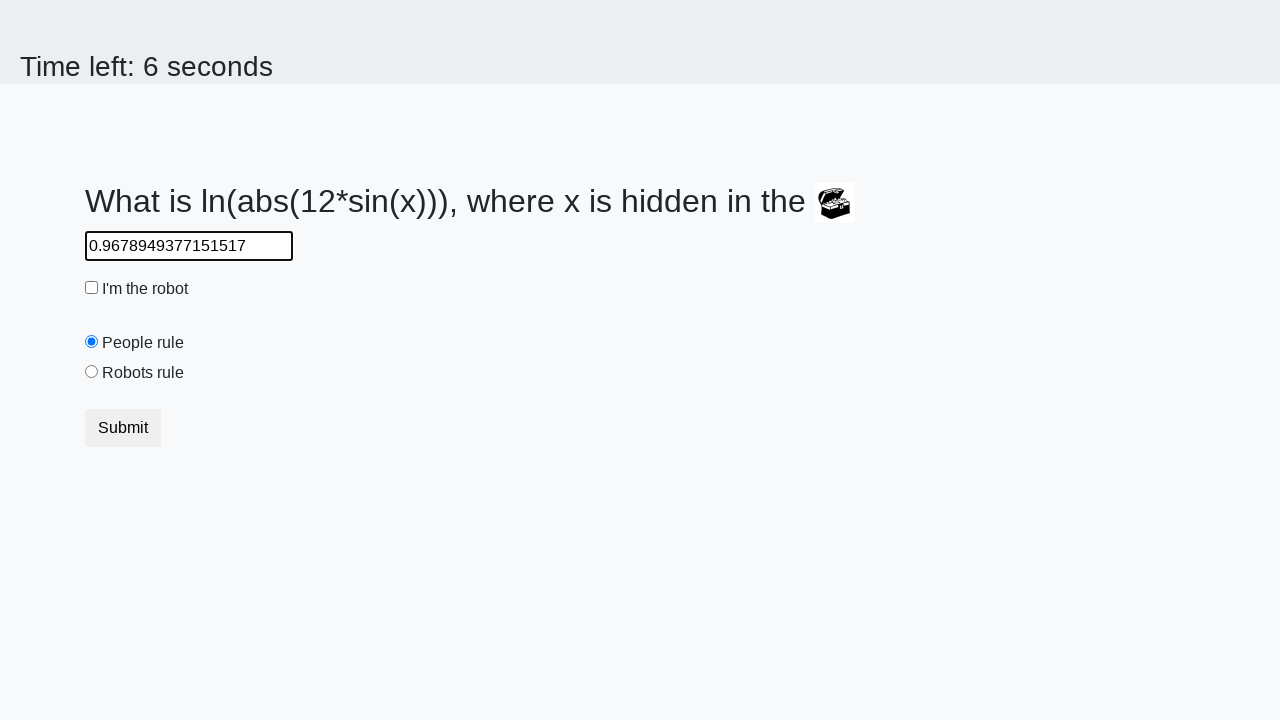

Checked robot checkbox state
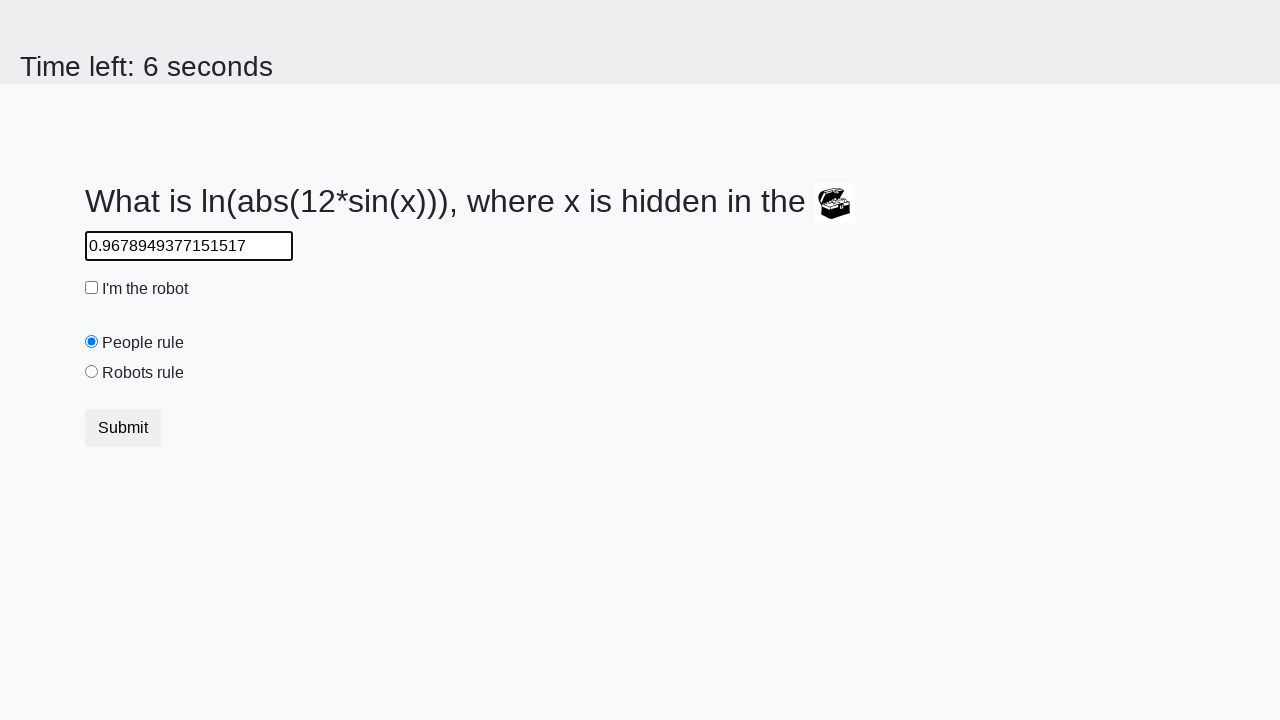

Clicked robot checkbox to check it at (92, 288) on #robotCheckbox
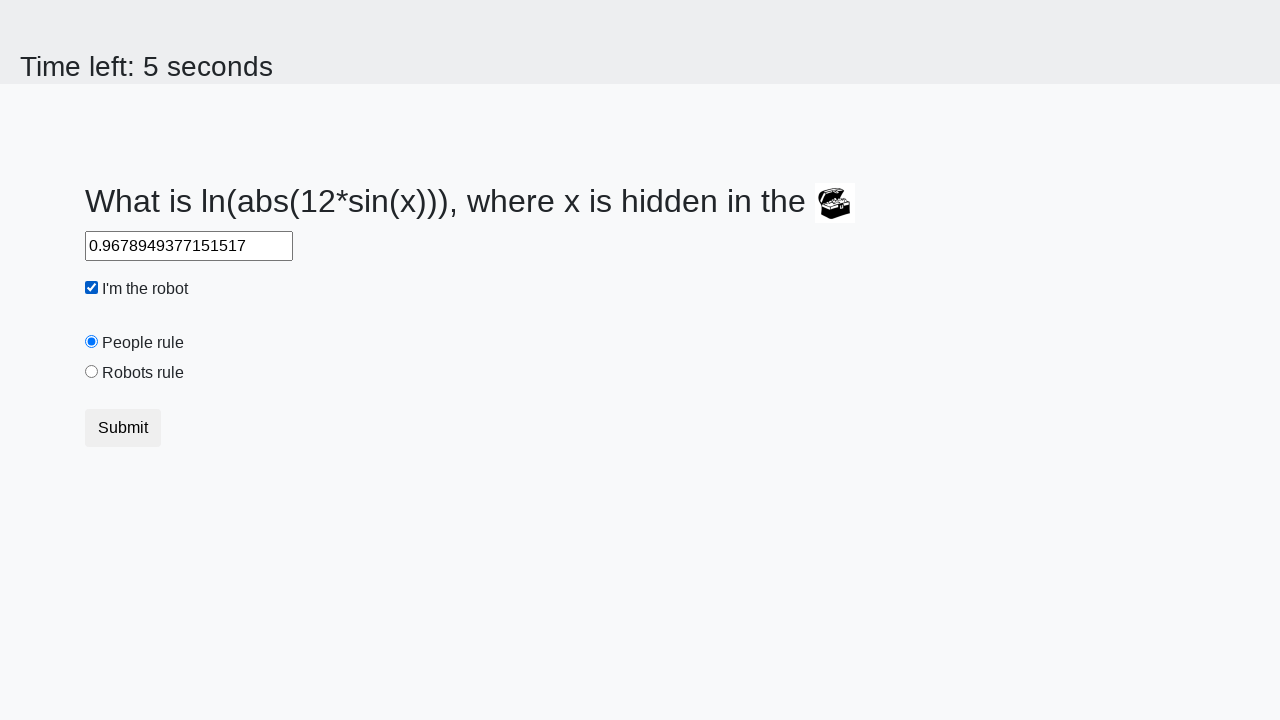

Clicked robots rule radio button at (92, 372) on #robotsRule
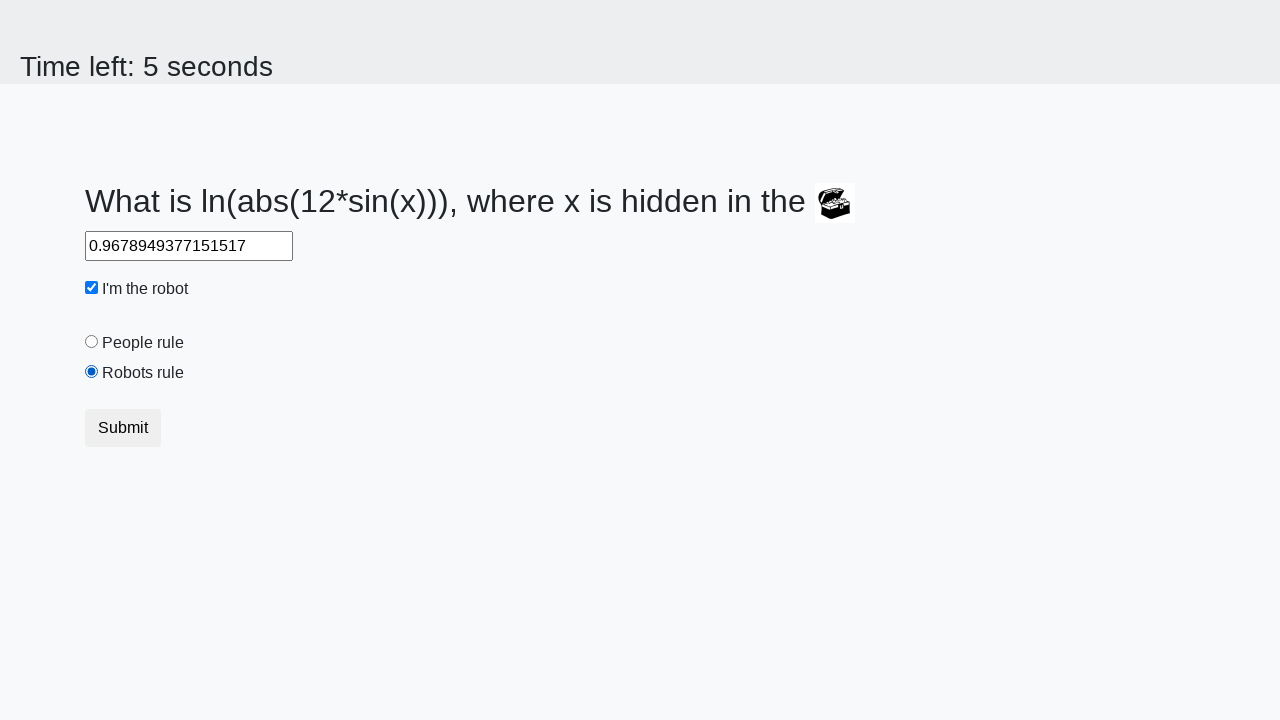

Clicked form submit button at (123, 428) on [type='submit']
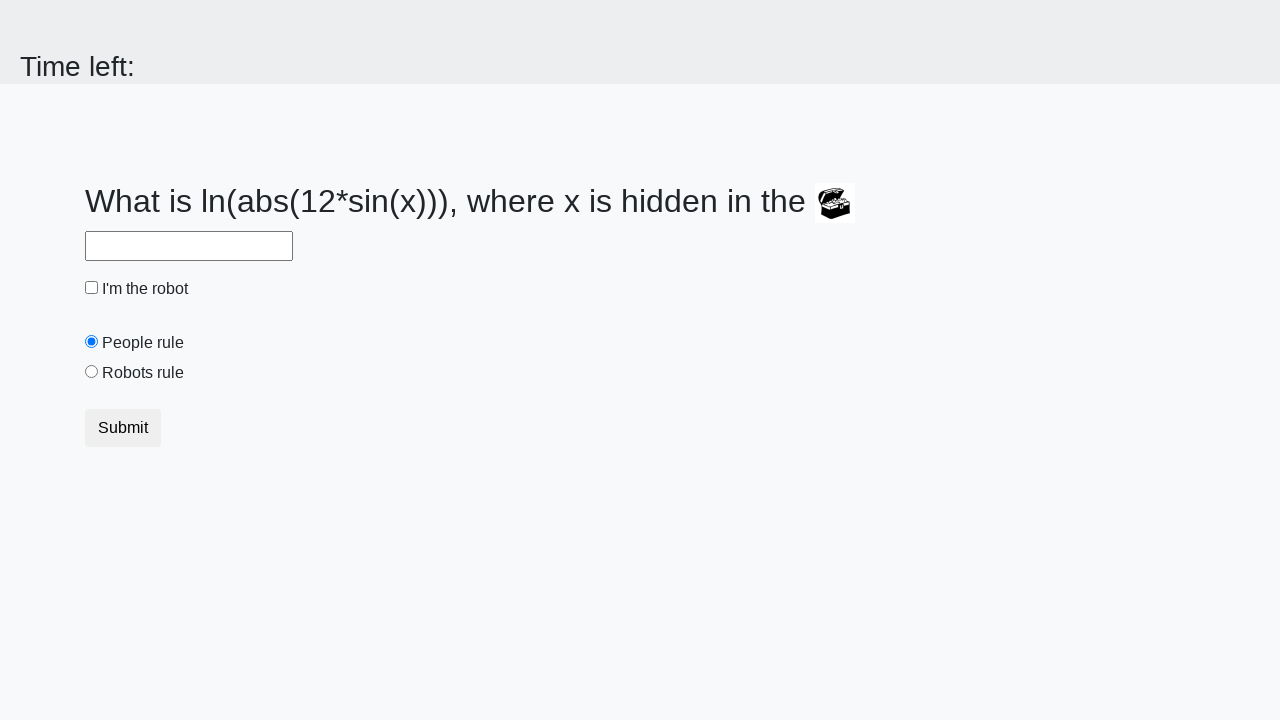

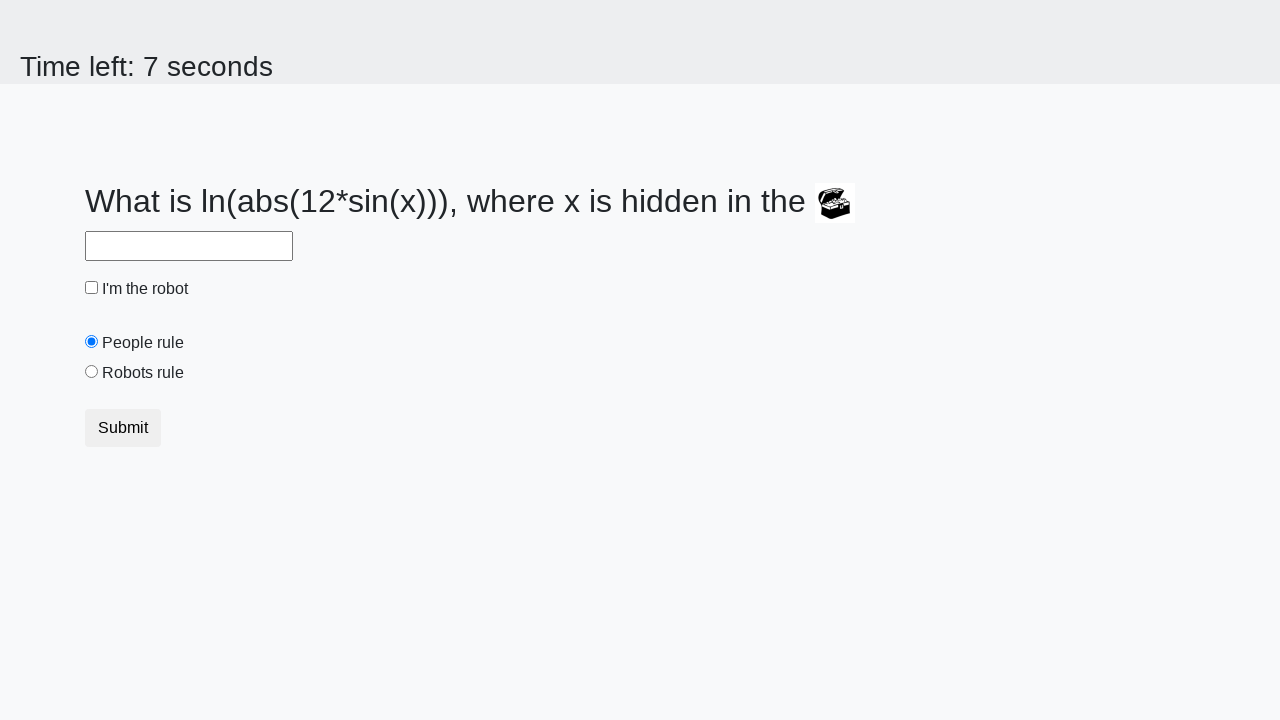